Tests hover action by hovering over a specific element

Starting URL: https://rahulshettyacademy.com/AutomationPractice

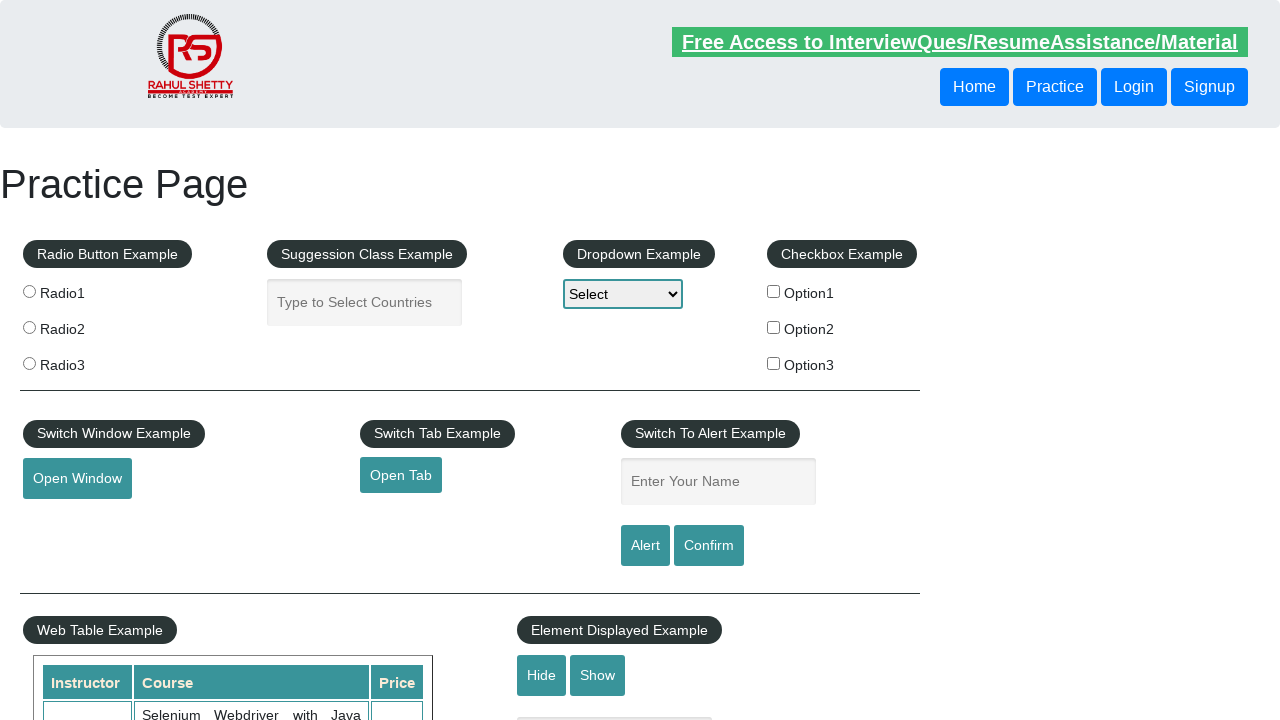

Hovered over the mouse hover element at (83, 361) on #mousehover
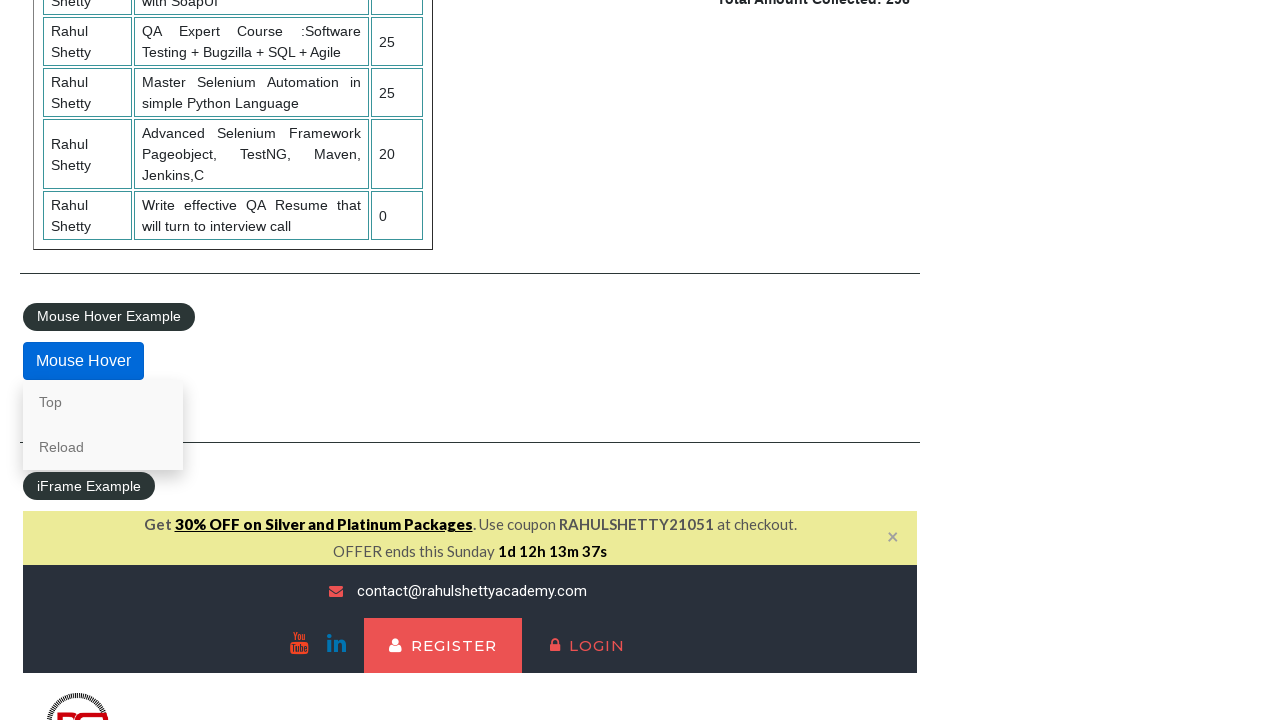

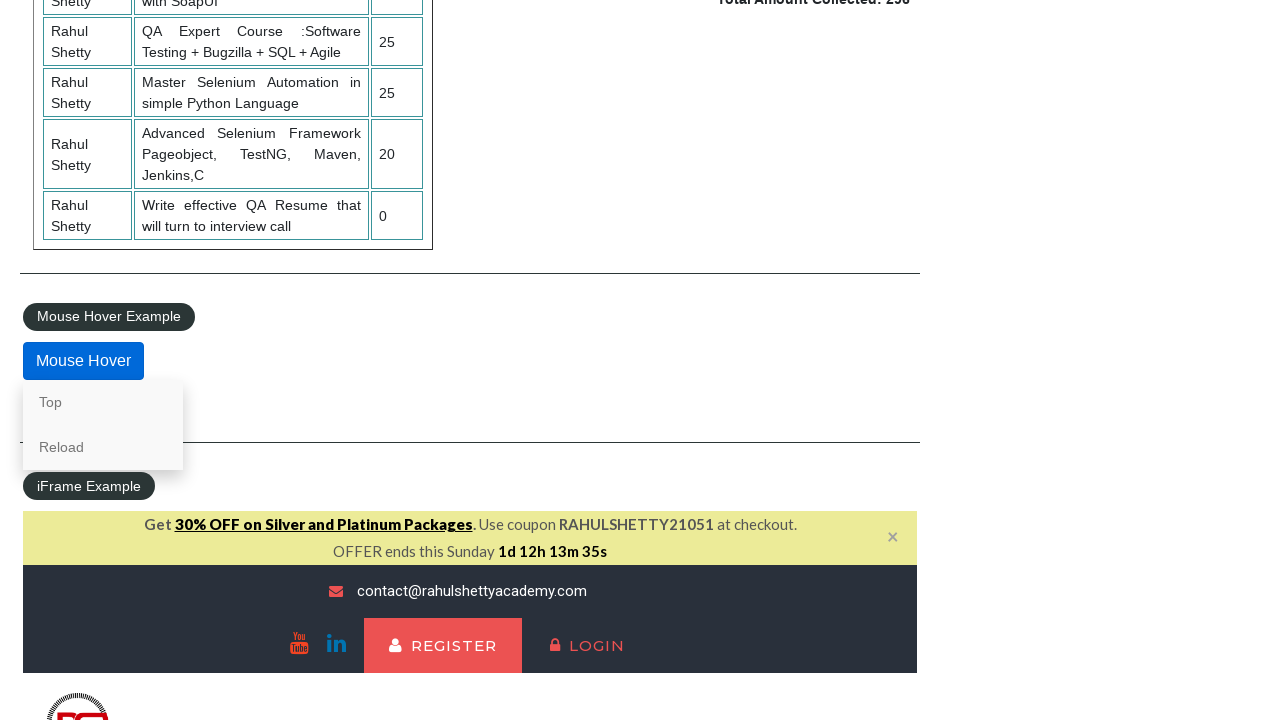